Navigates to login page, checks if username field is enabled, and enters a username

Starting URL: https://www.redmine.org/

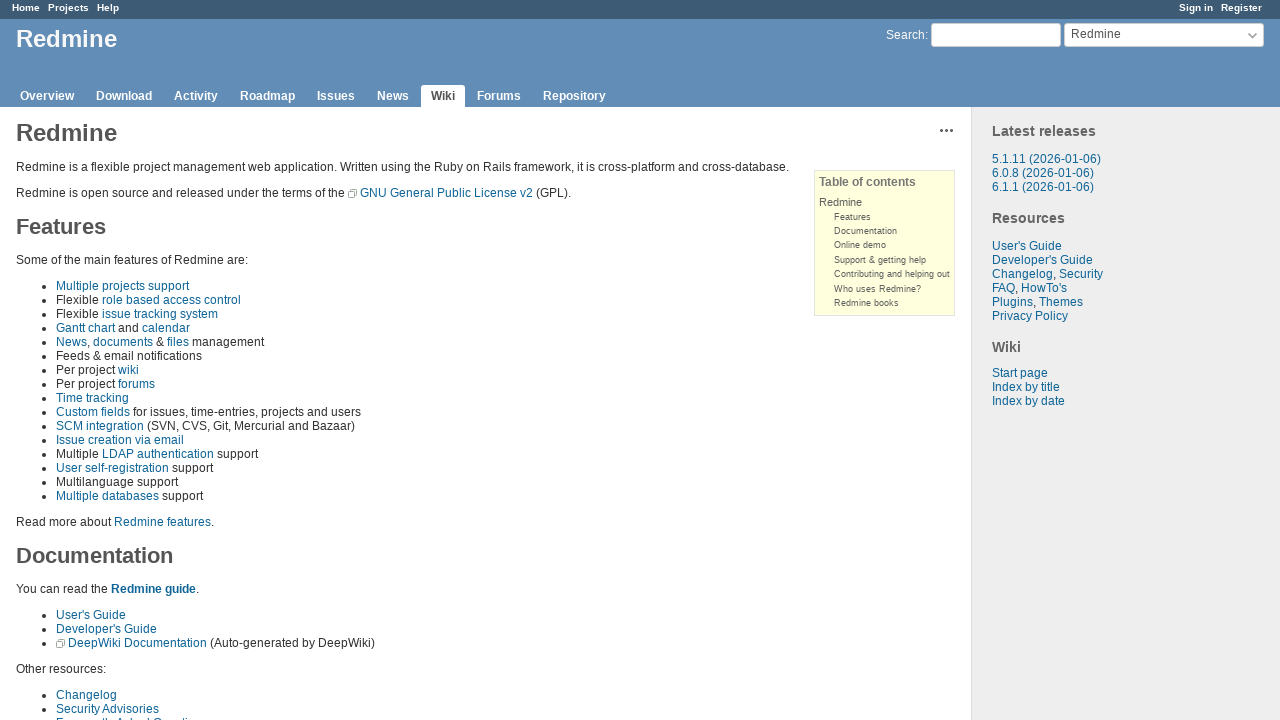

Navigated to https://www.redmine.org/
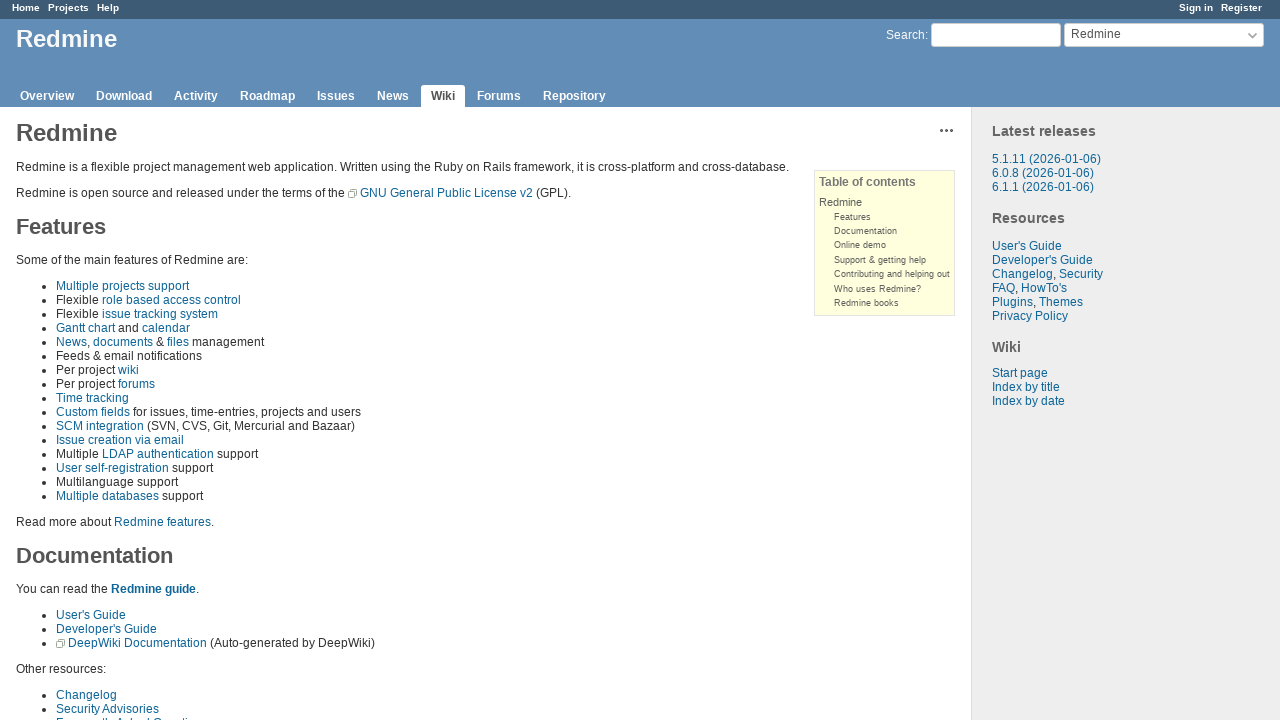

Clicked login link at (1196, 8) on a.login
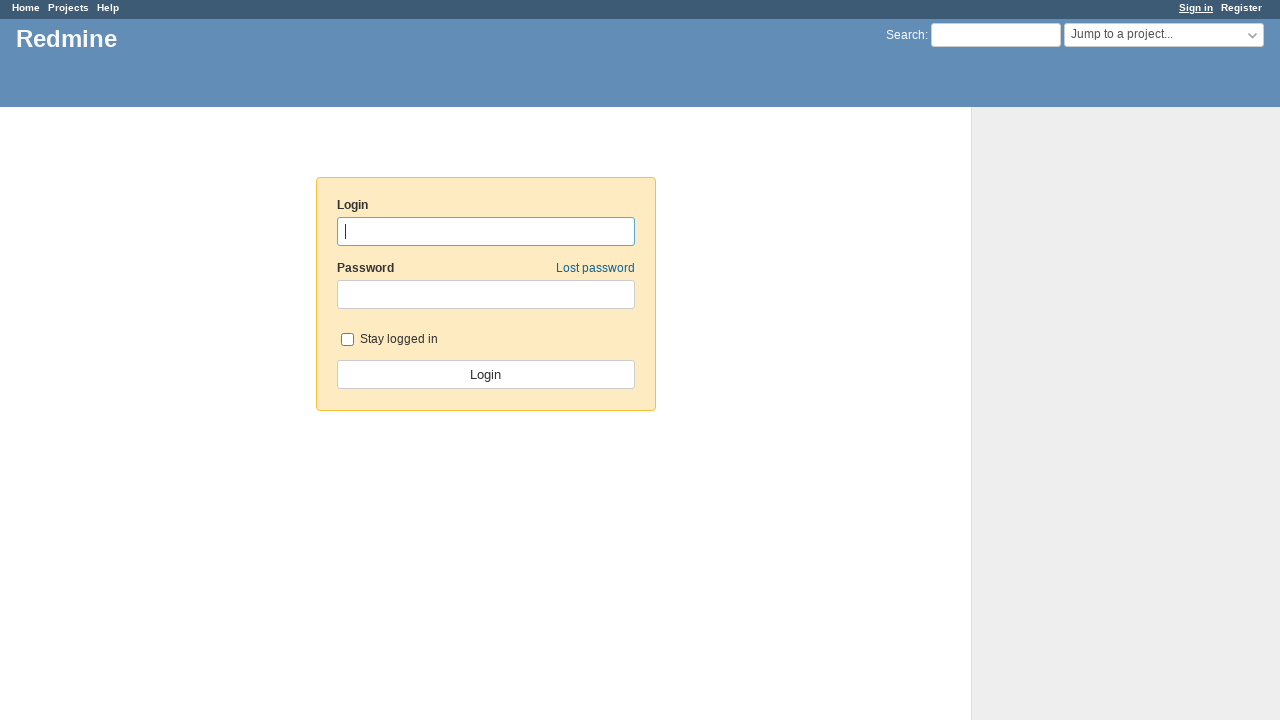

Located username input field
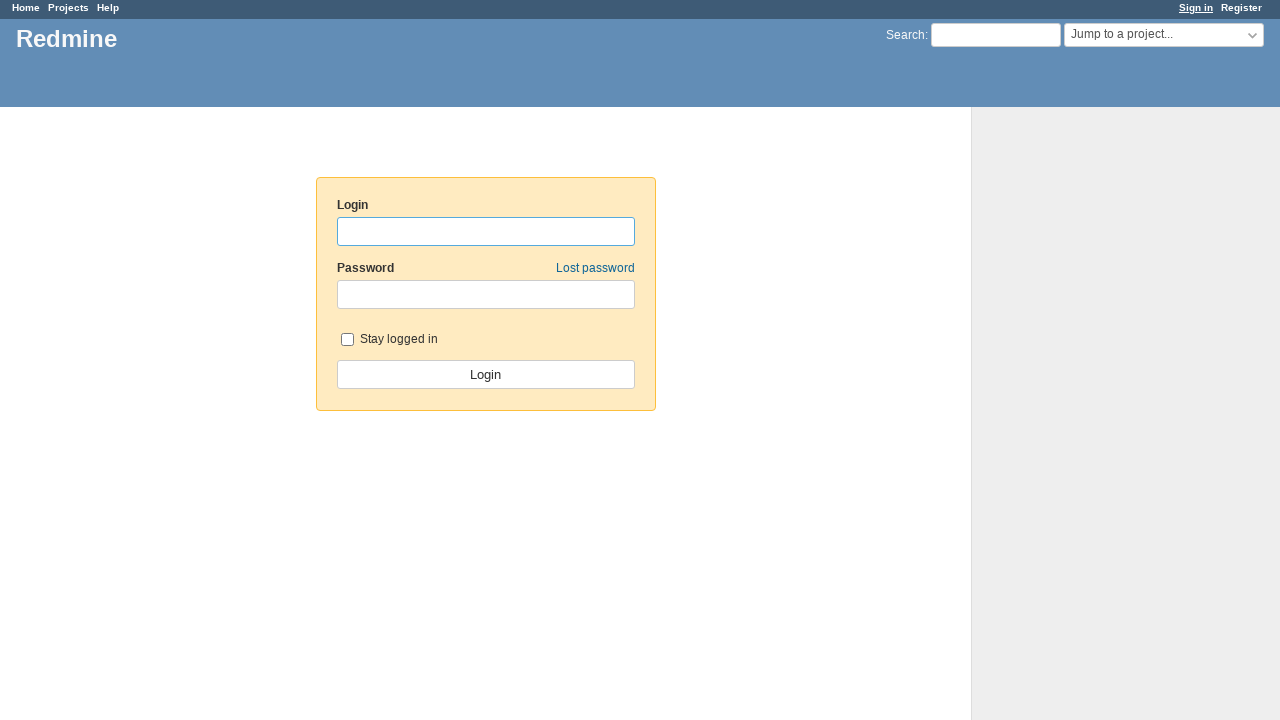

Username field is enabled
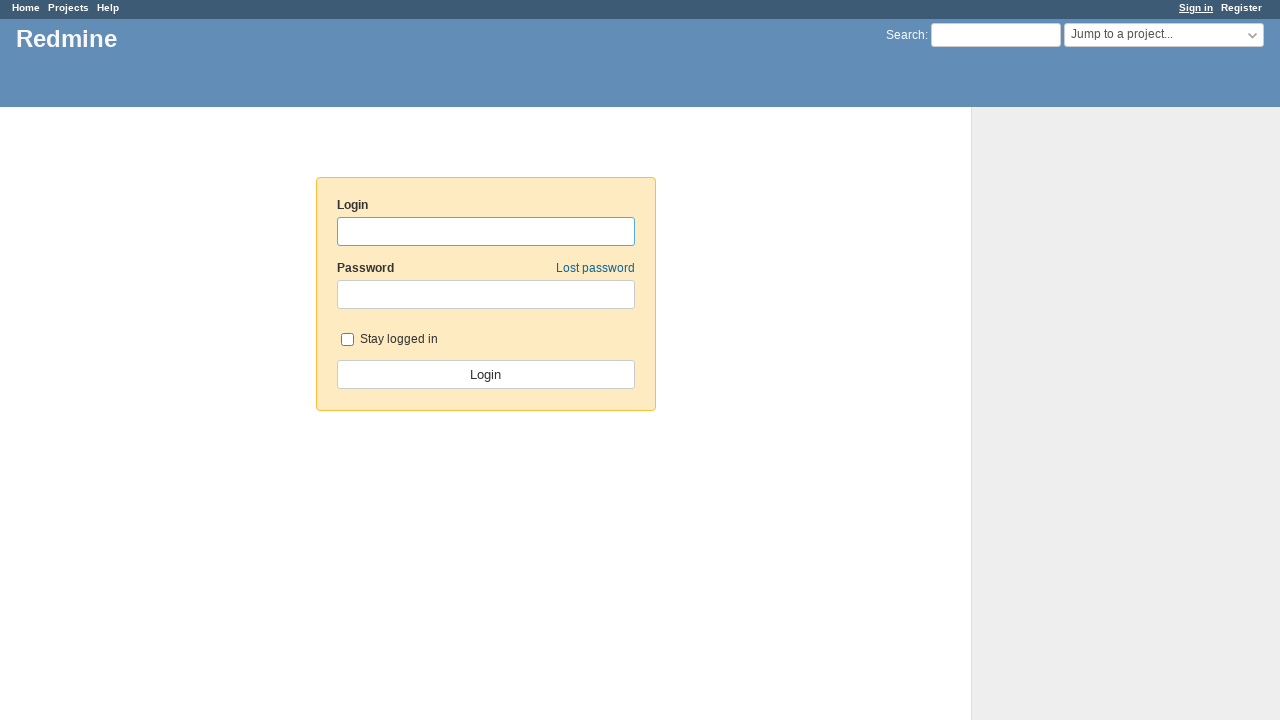

Entered username 'nani' into username field on input[name='username']
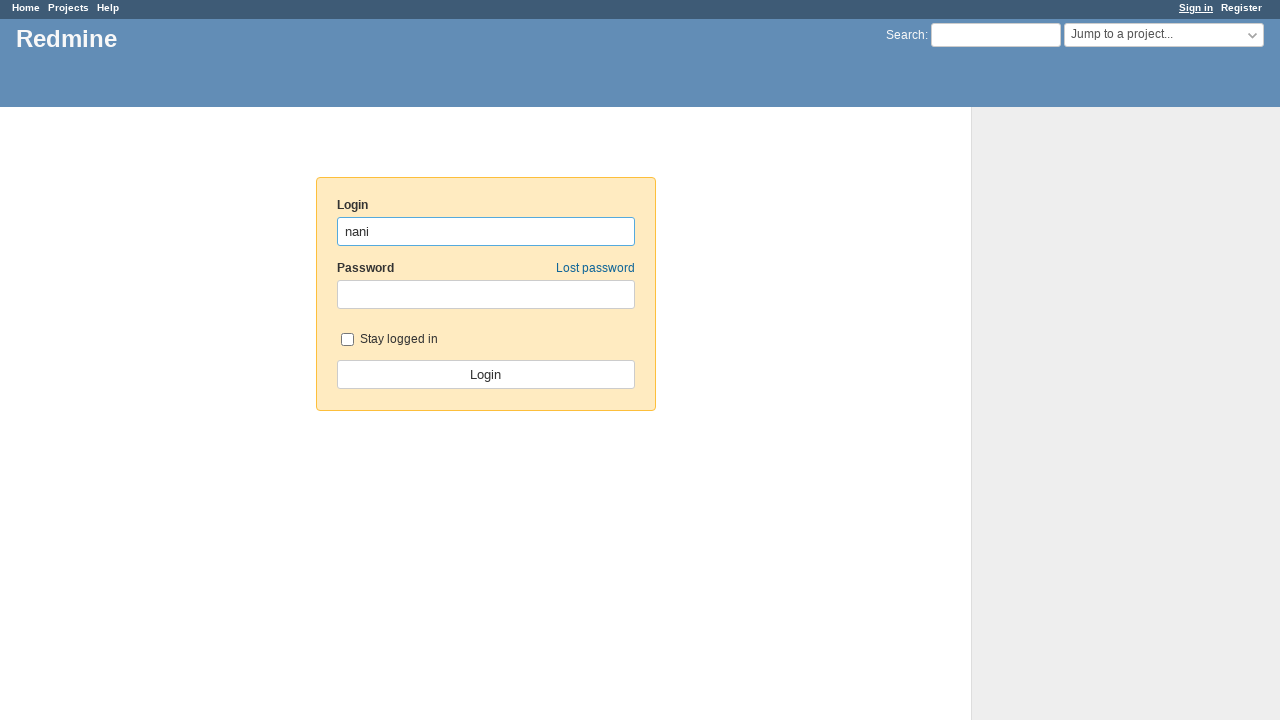

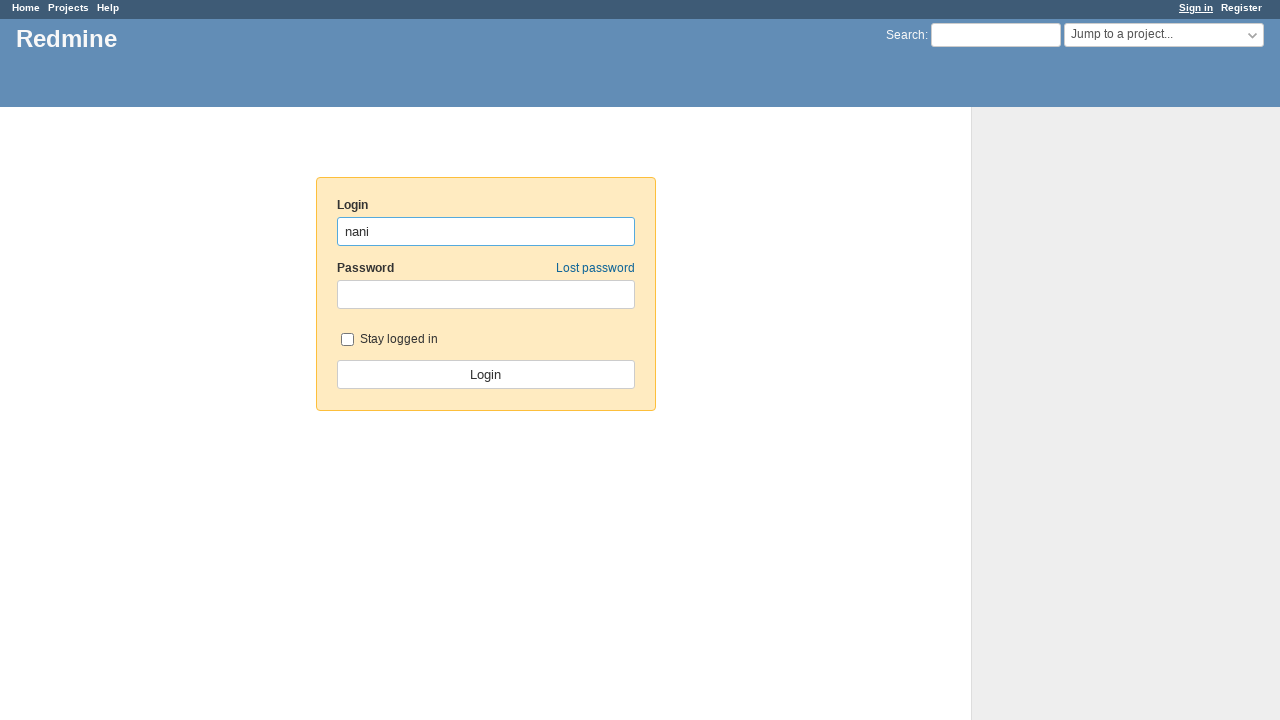